Tests adding a single element by clicking the "Add Element" button and verifying one delete button appears

Starting URL: https://the-internet.herokuapp.com/add_remove_elements/

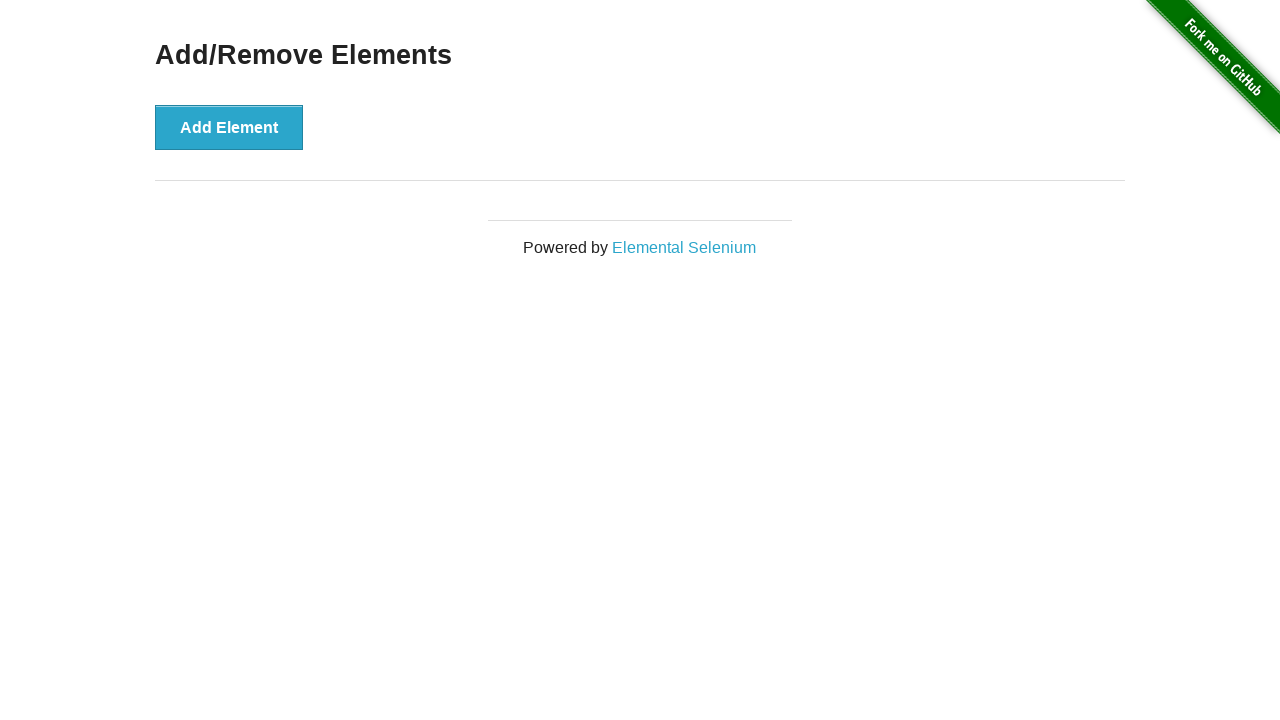

Navigated to Add/Remove Elements page
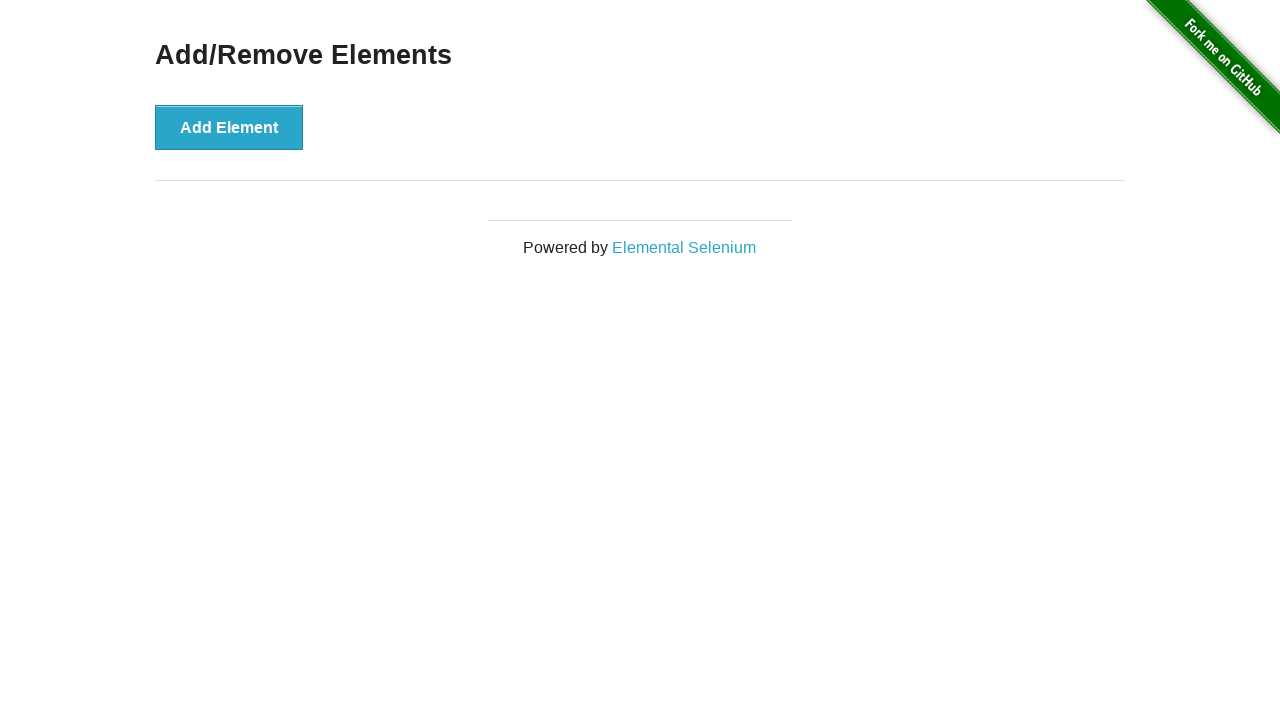

Clicked the 'Add Element' button at (229, 127) on button[onclick='addElement()']
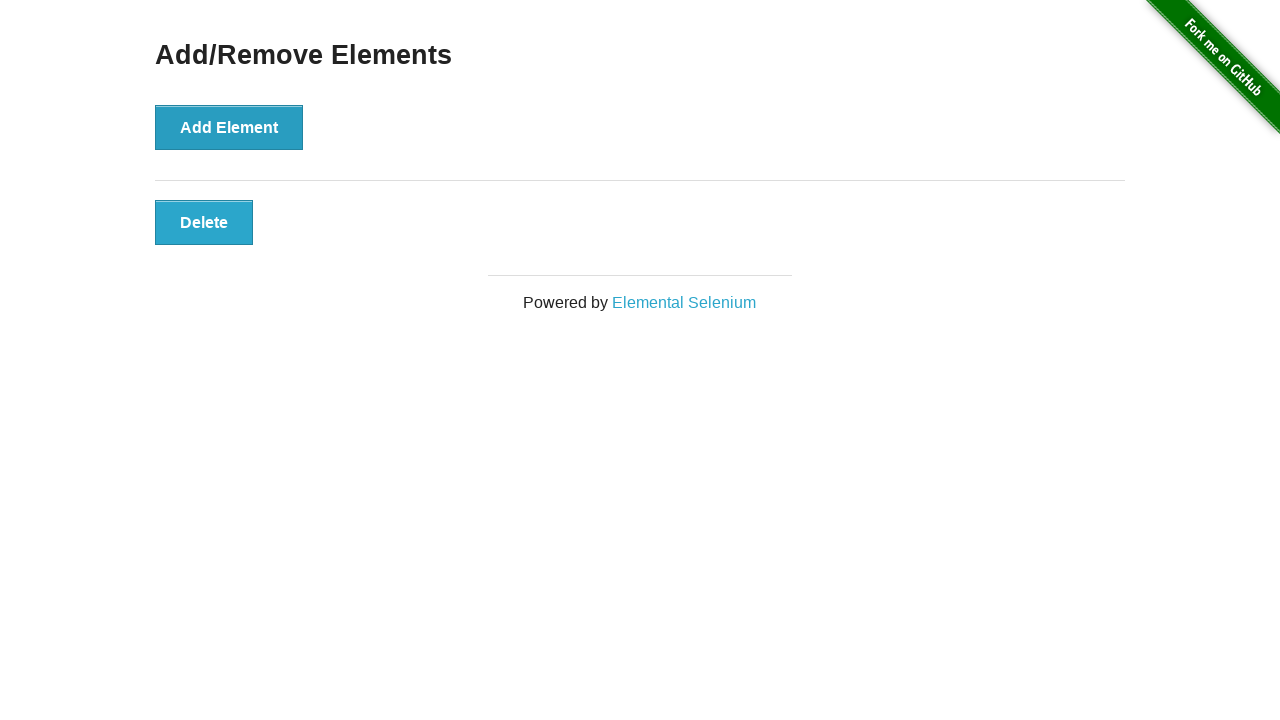

Delete button appeared after adding element
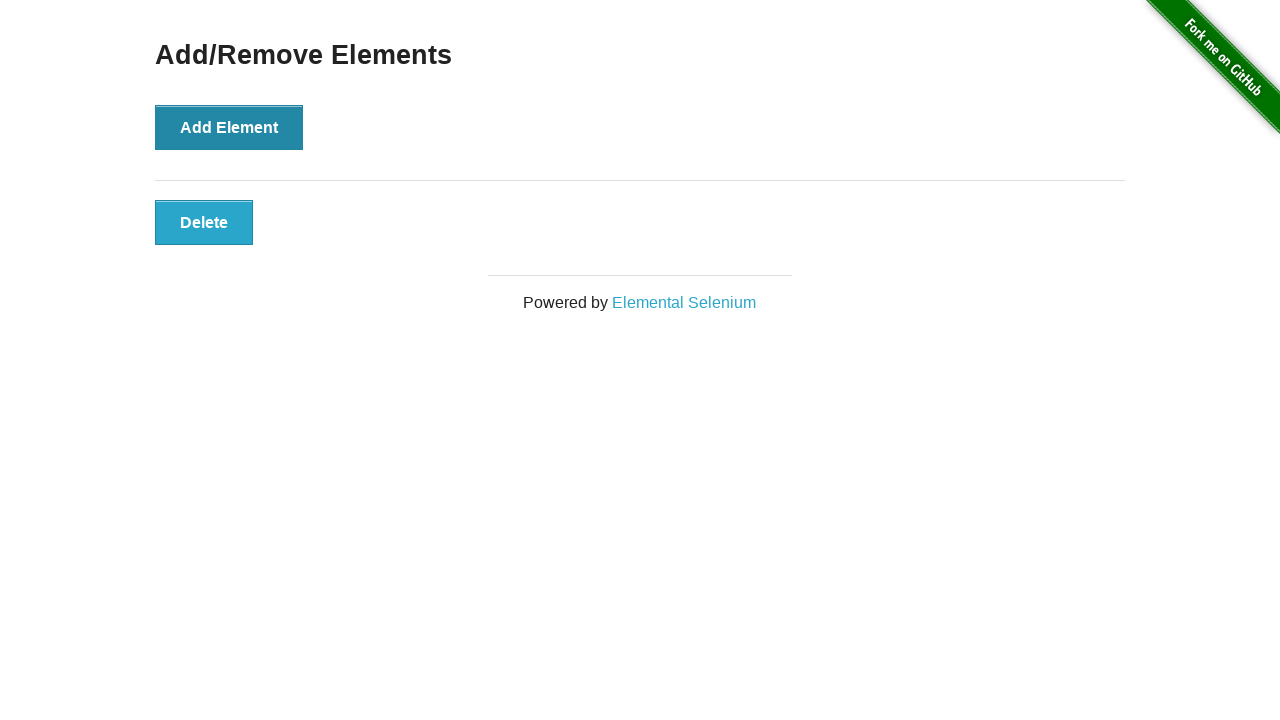

Counted delete buttons: 1
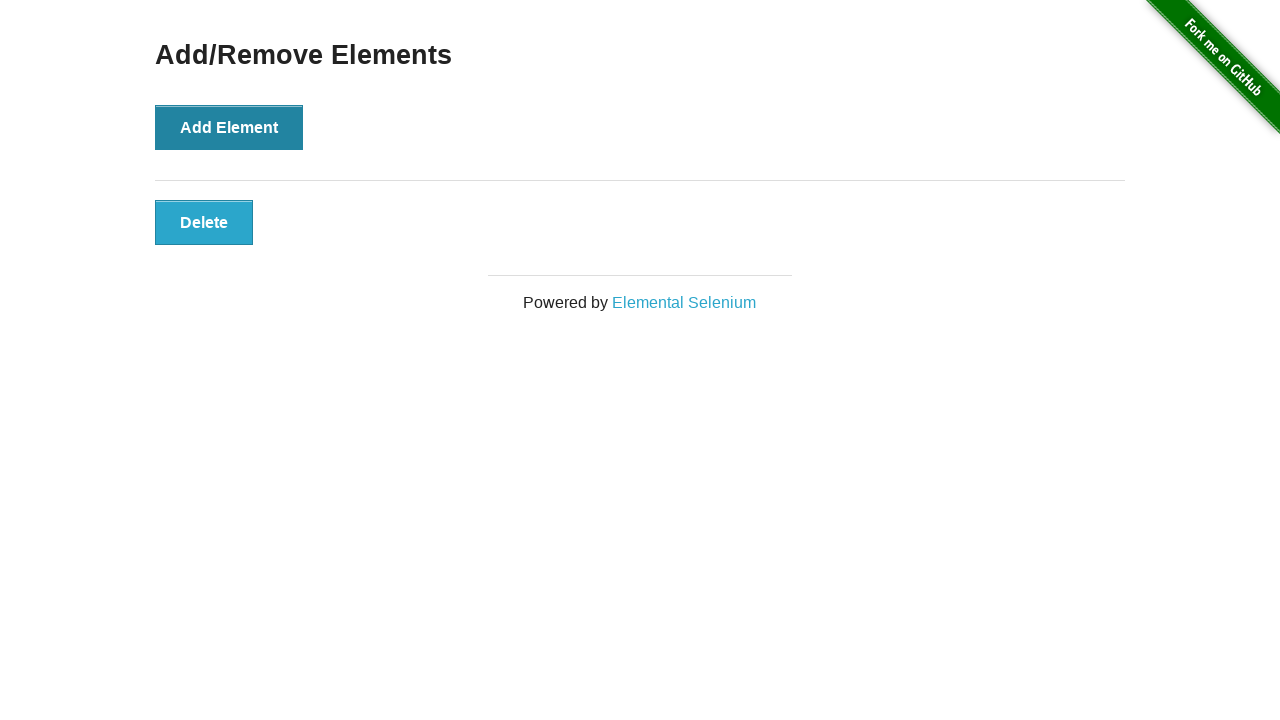

Assertion passed: exactly 1 delete button is present
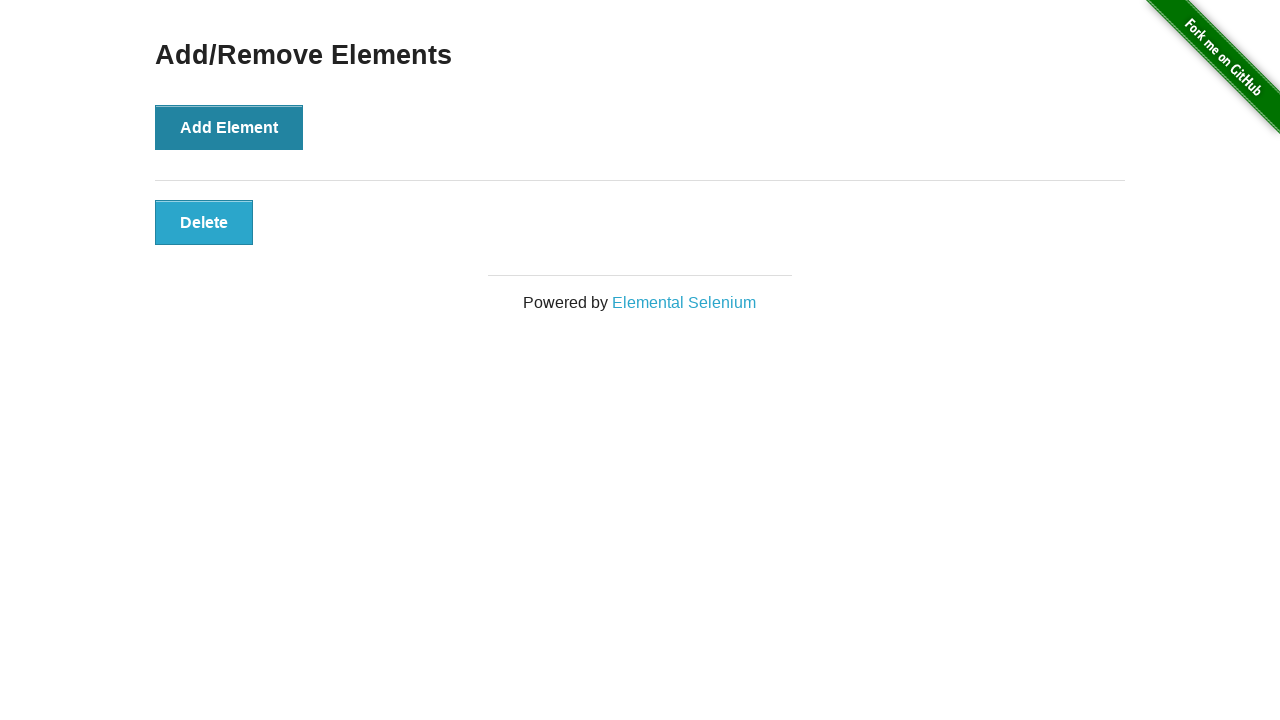

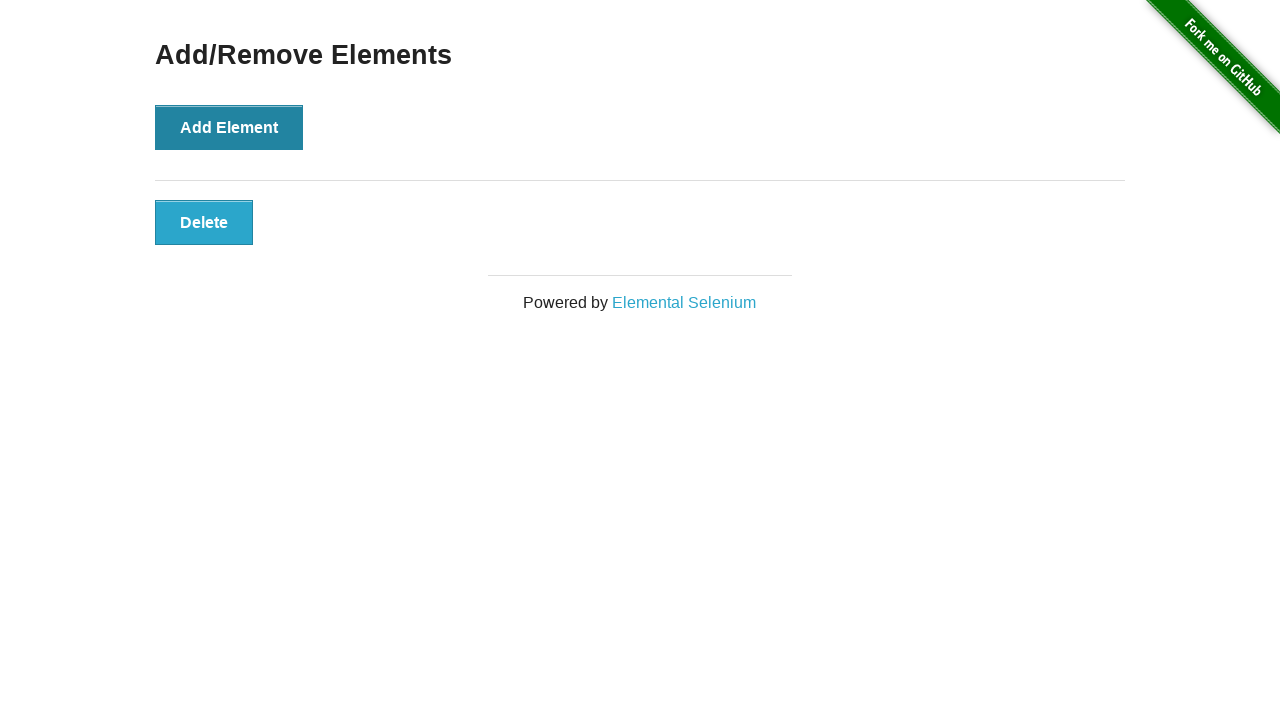